Tests the Python.org search functionality by entering "pycon" in the search box, submitting the search, and verifying that results are returned.

Starting URL: https://www.python.org

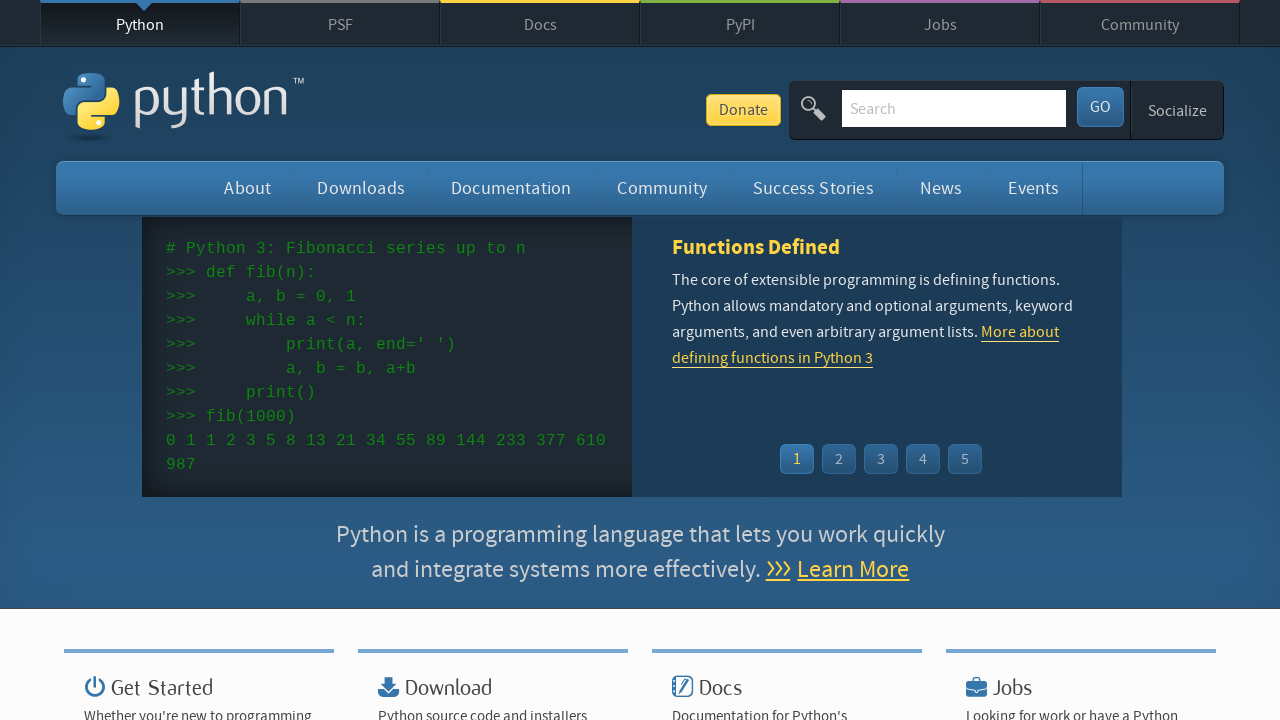

Verified page title contains 'Python'
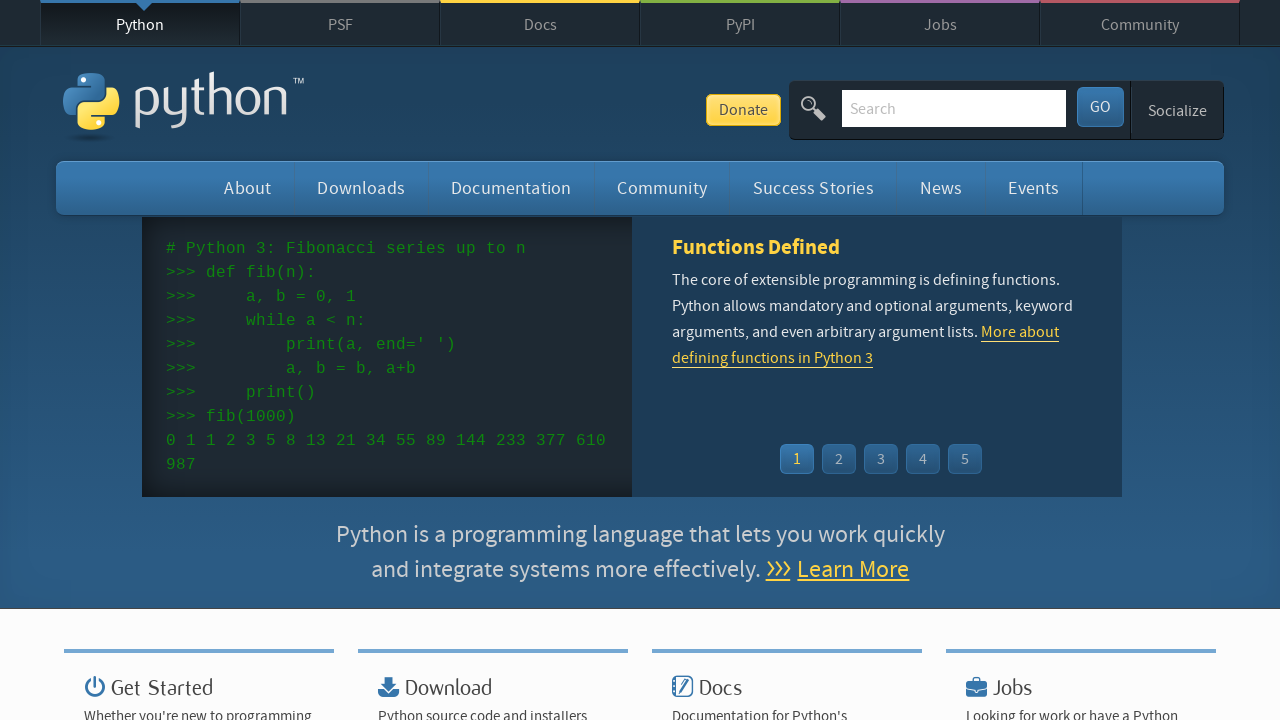

Cleared the search box on input[name='q']
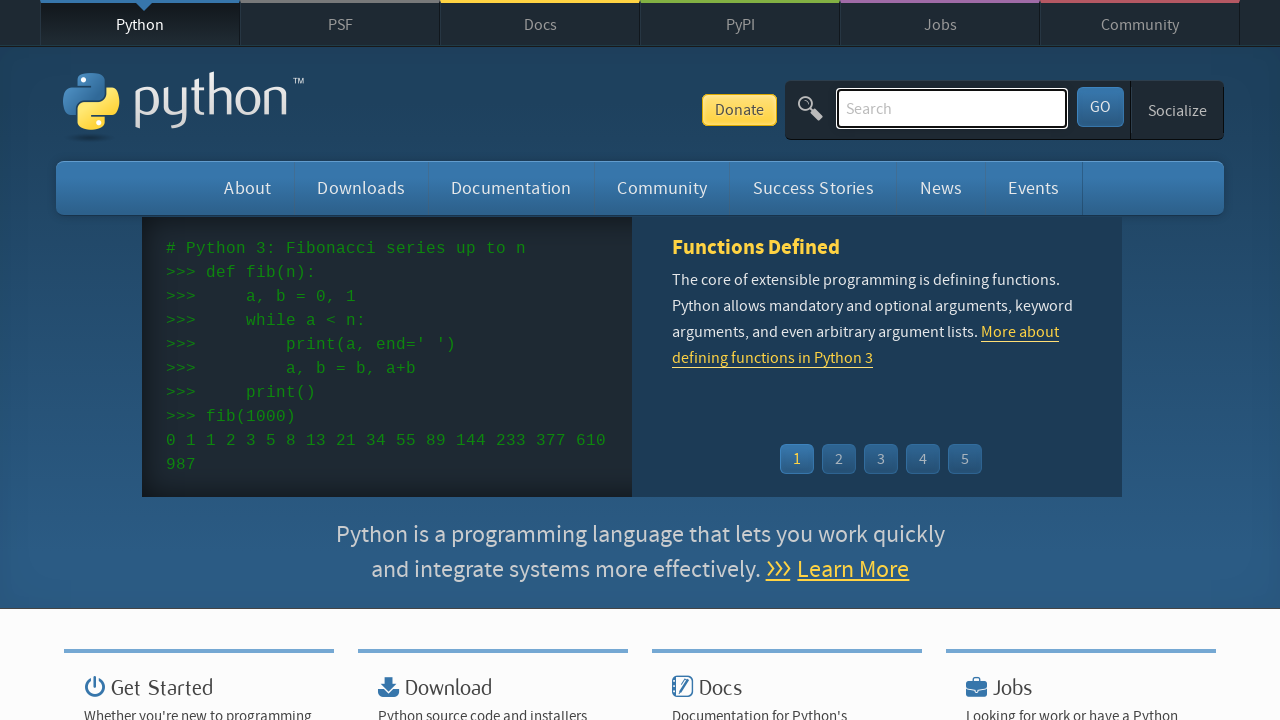

Entered 'pycon' in the search box on input[name='q']
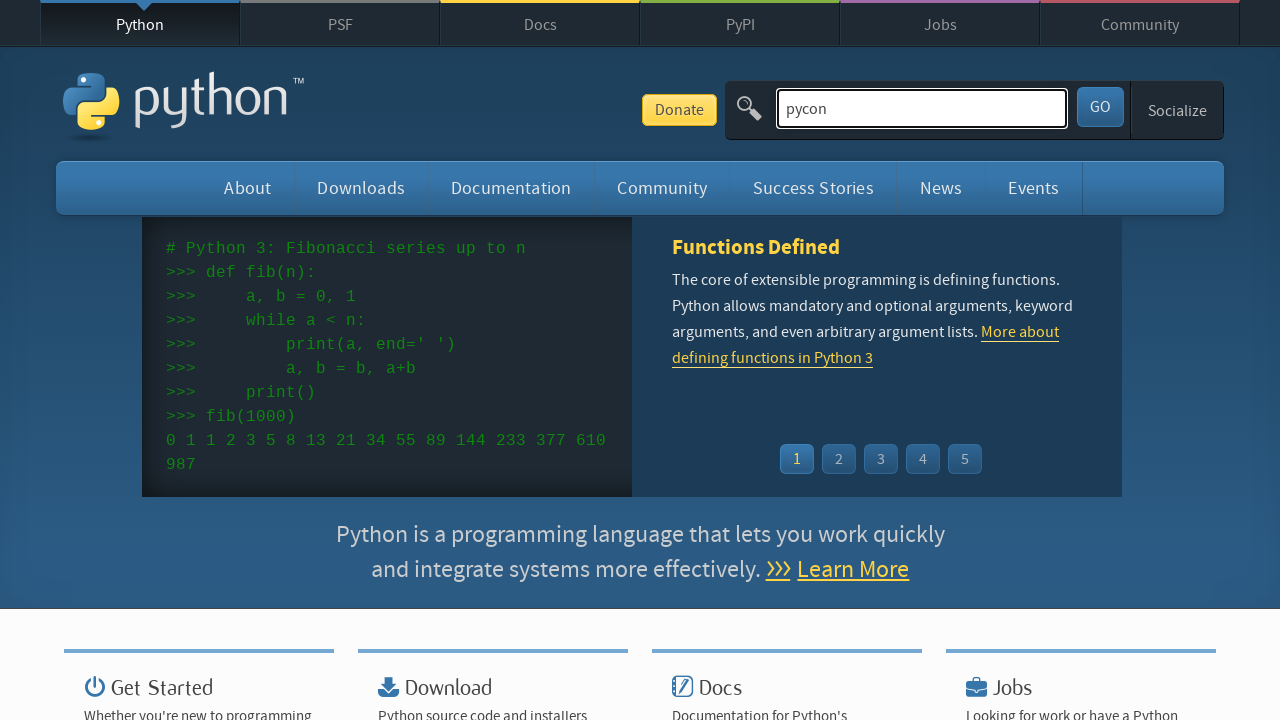

Submitted search by pressing Enter on input[name='q']
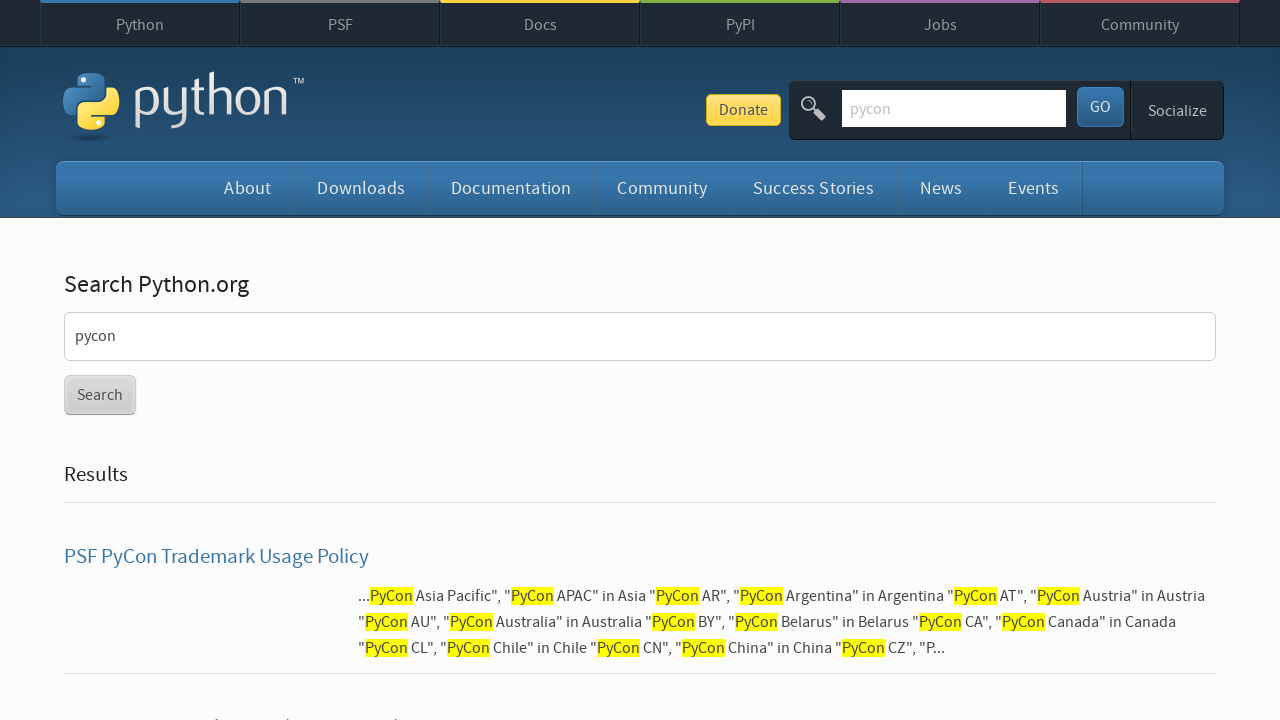

Waited for search results to load (networkidle)
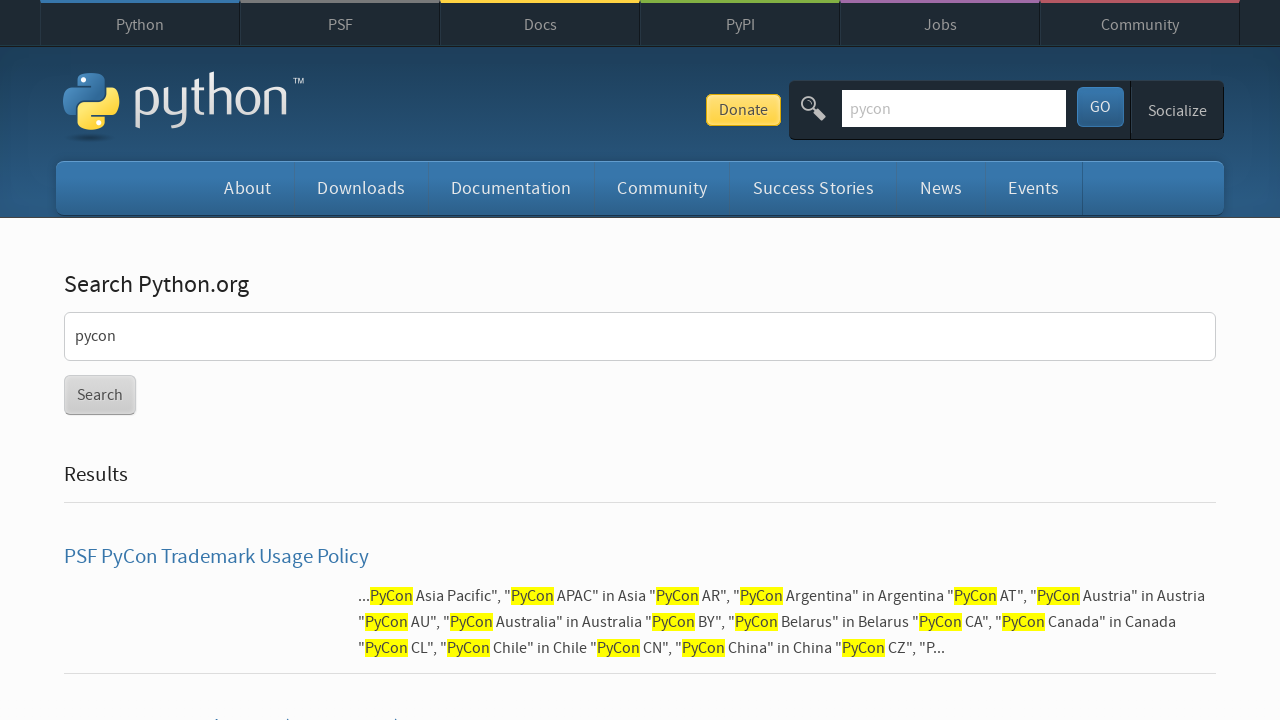

Verified that search results were returned for 'pycon'
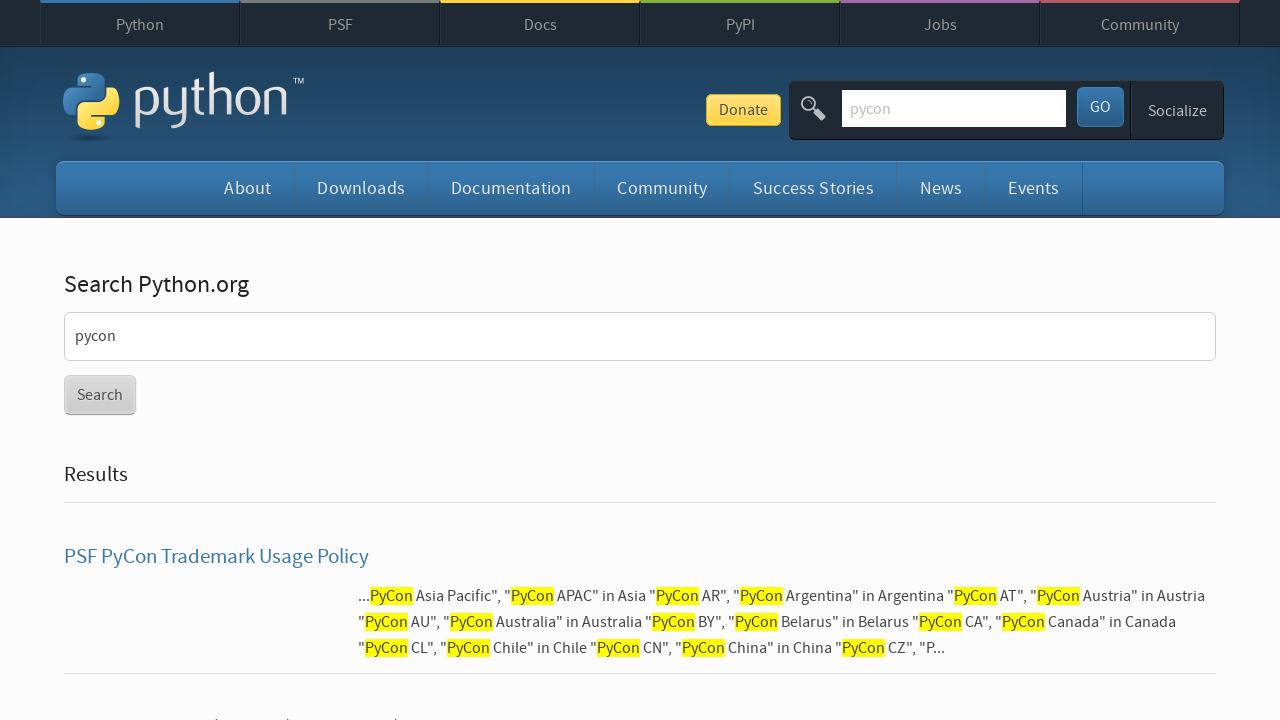

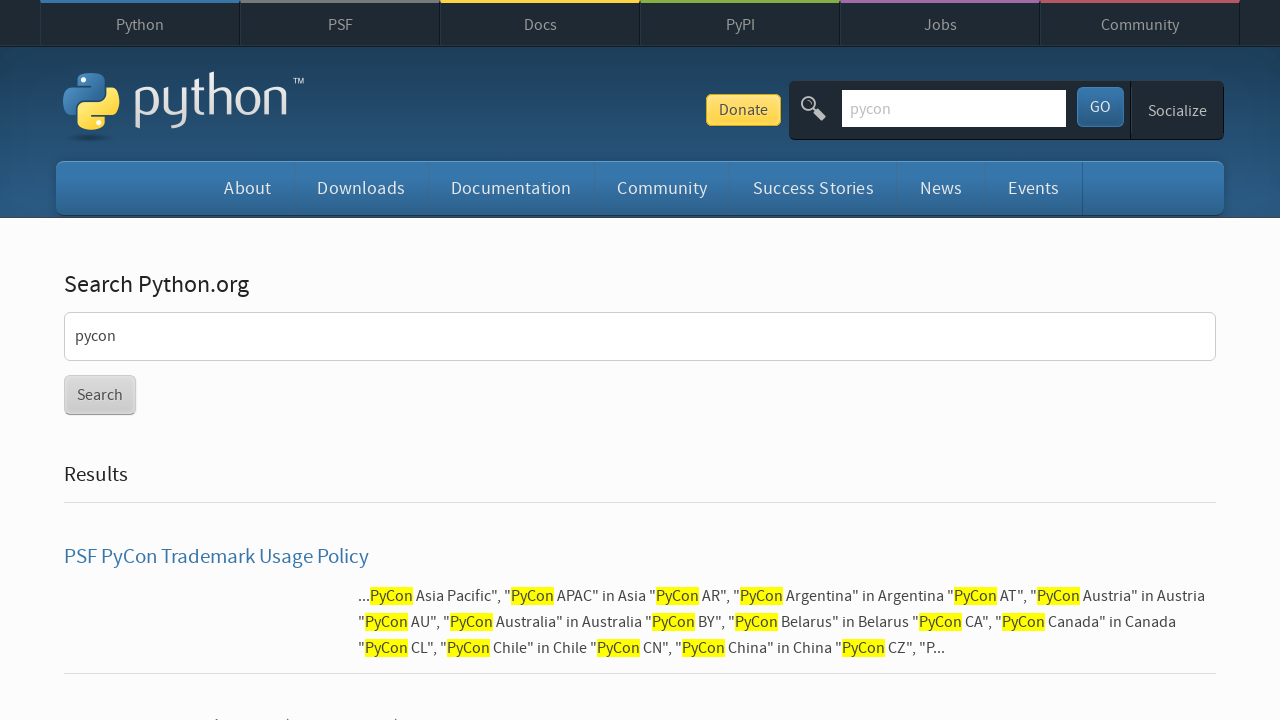